Tests the footer language selector by changing the page language from English (US) to German and verifying the page navigates to the German locale.

Starting URL: https://www.mozilla.org/en-US/

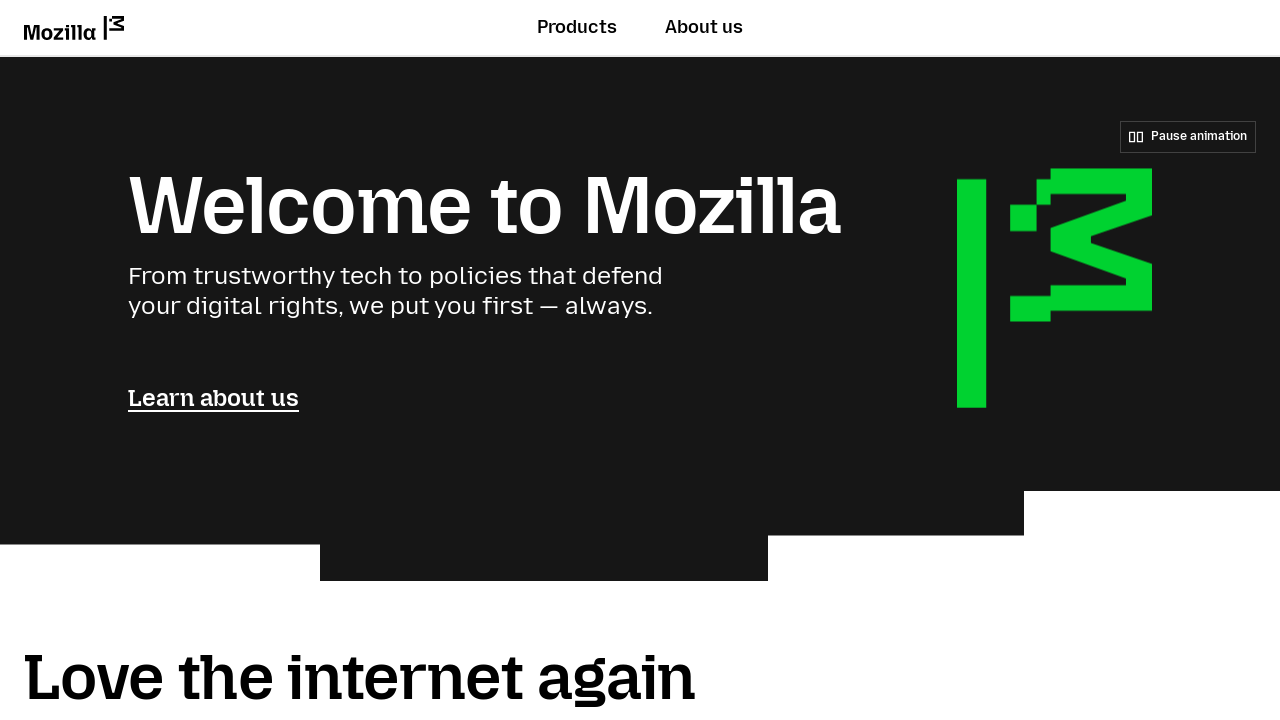

Set mobile viewport to 360x780
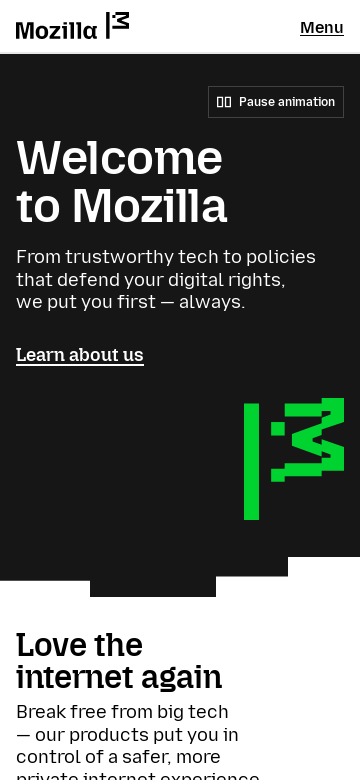

Located footer language selector
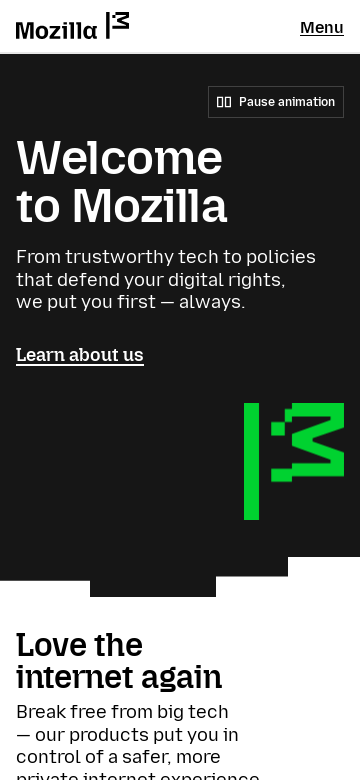

Selected German (de) from language dropdown on internal:testid=[data-testid="footer-language-select"s]
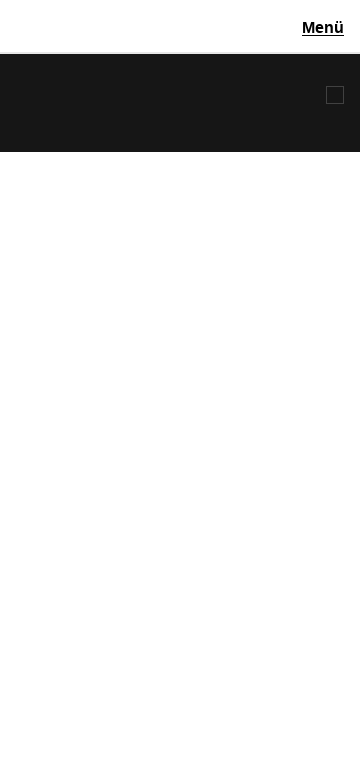

Page navigated to German locale (/de/)
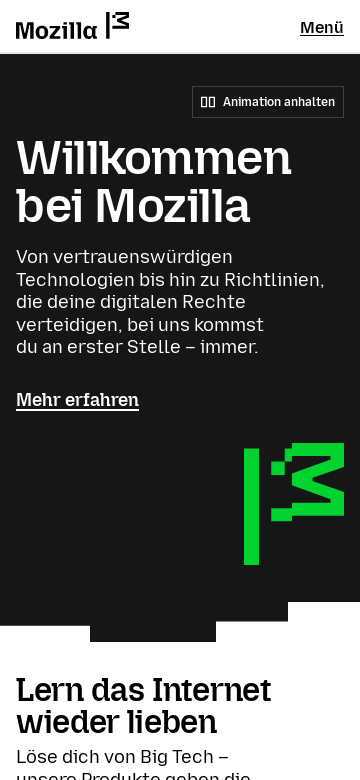

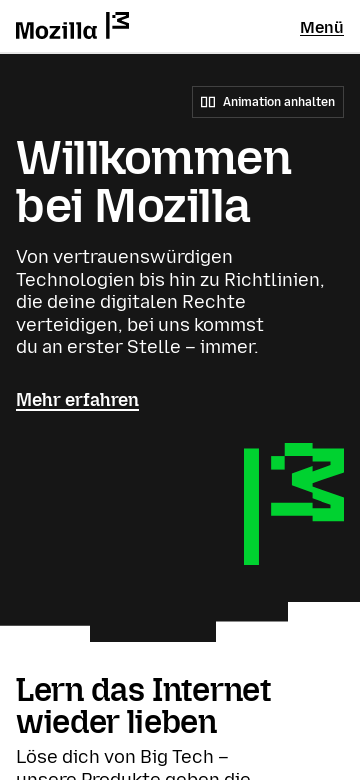